Tests double-click action on the second image element on the hovers page

Starting URL: https://the-internet.herokuapp.com/hovers

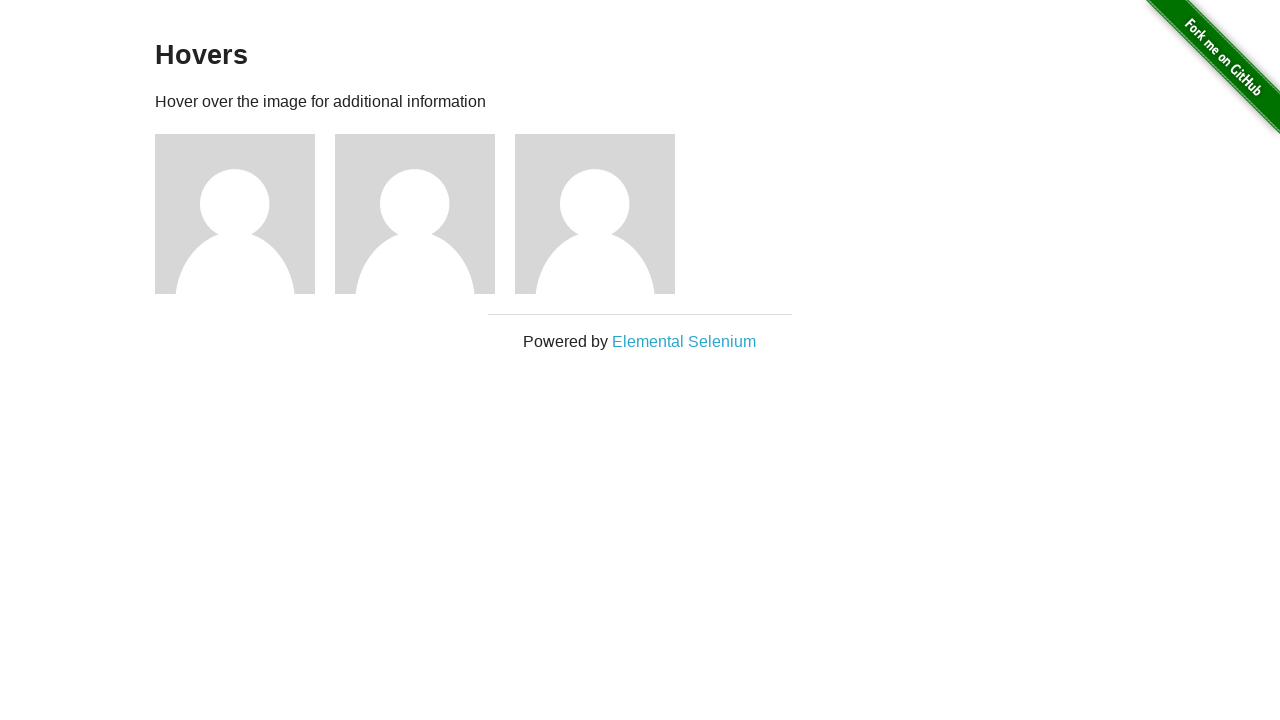

Navigated to hovers page
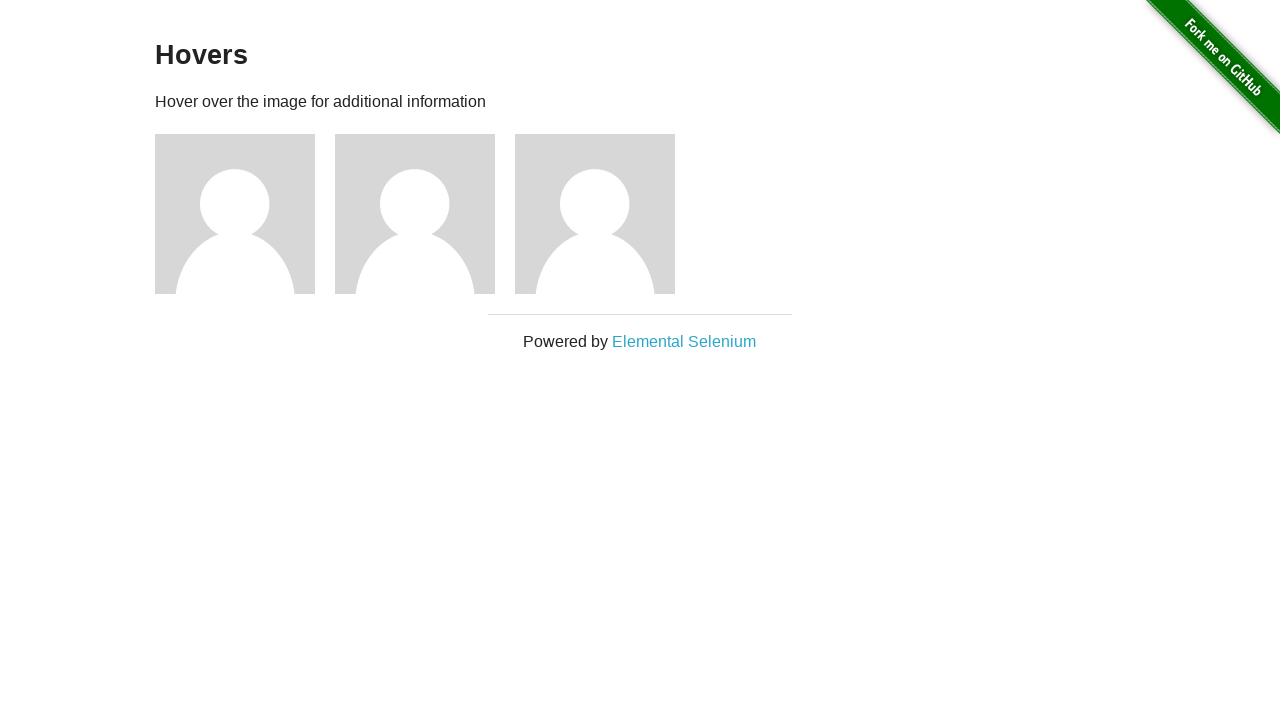

Located the second image element
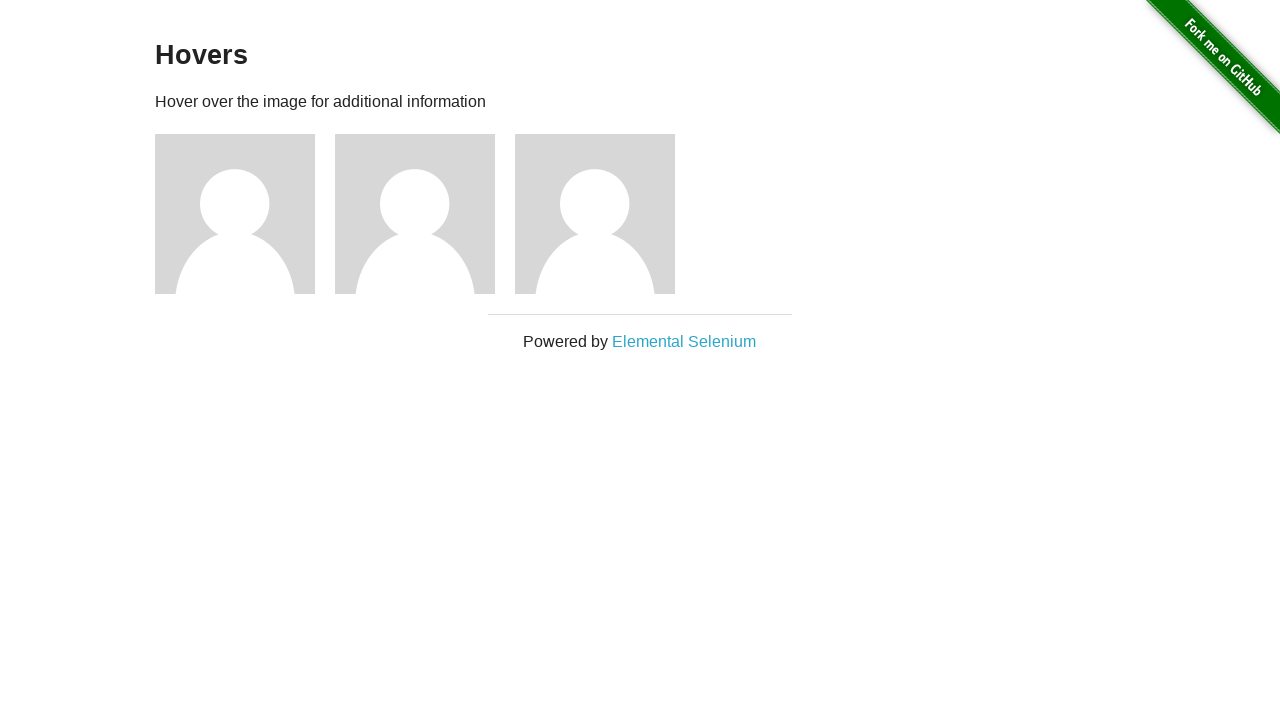

Performed double-click action on the second image element at (415, 214) on xpath=//div[@class='example']/div[2]/img
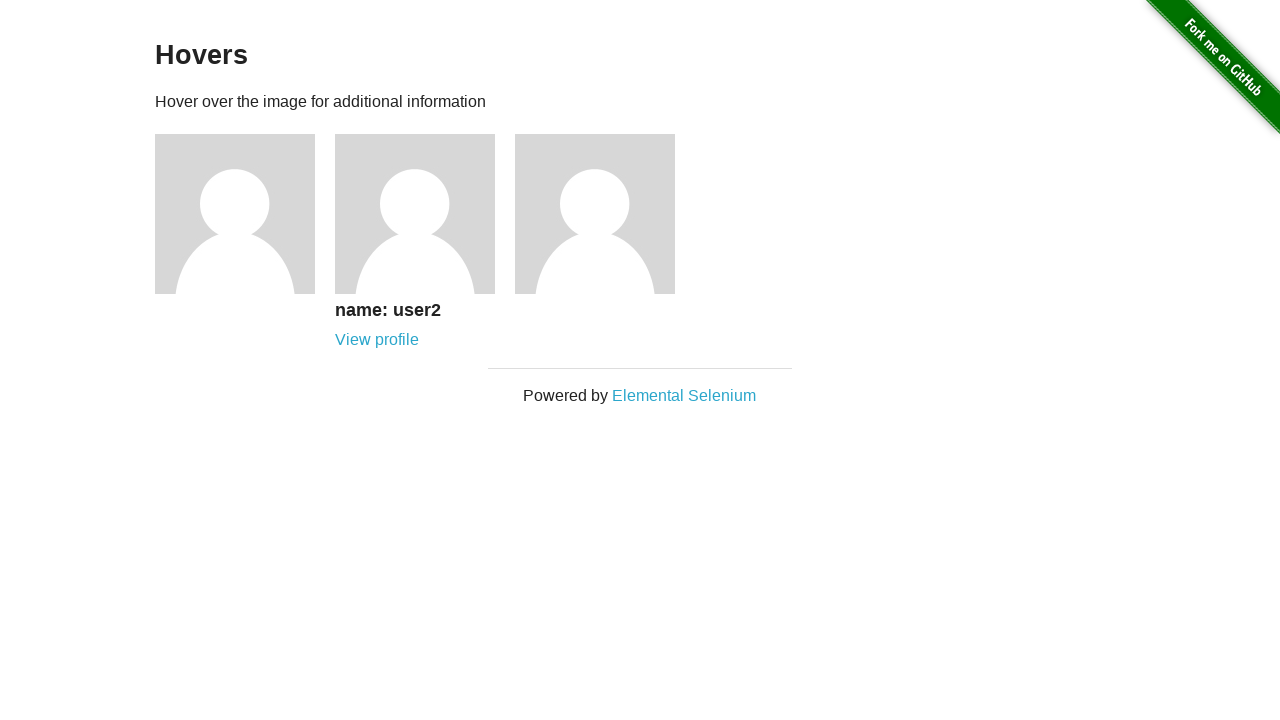

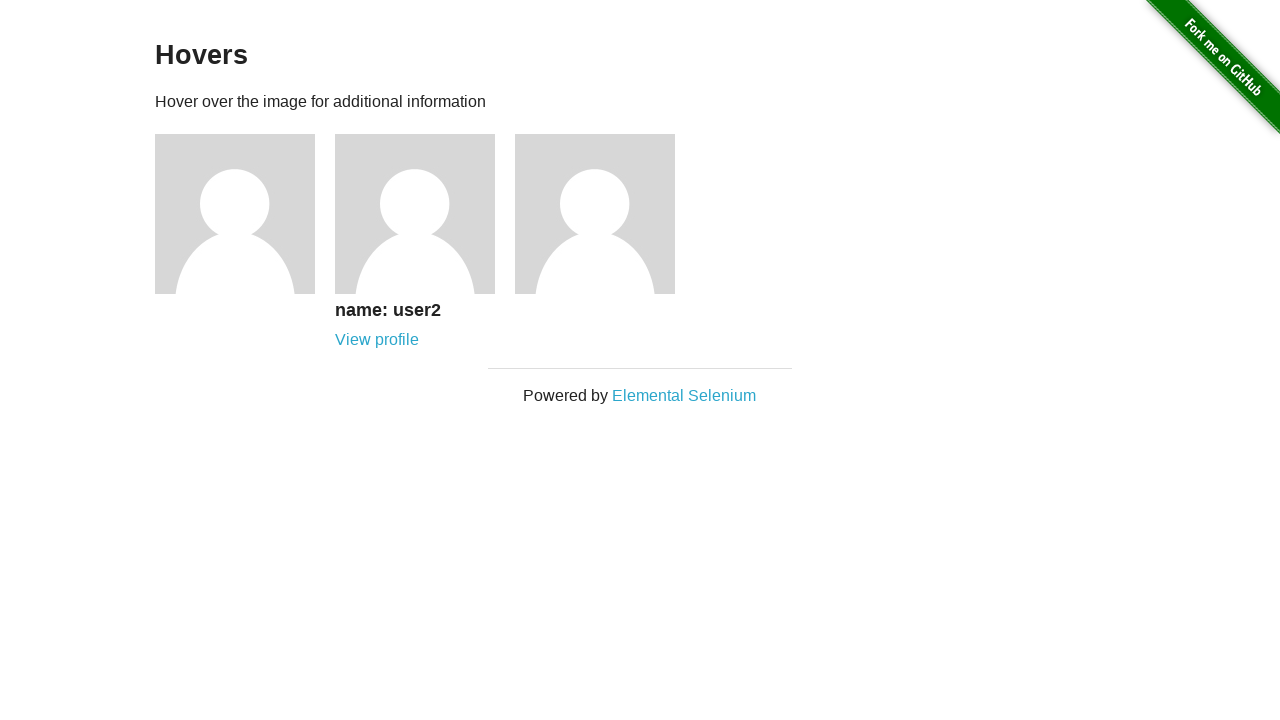